Tests a webpage by verifying interactive elements exist (search bars, buttons, inputs, hyperlinks, selectors) and interacting with a search bar and navigation links.

Starting URL: https://ferjcabrera.github.io/TECH-ILA/

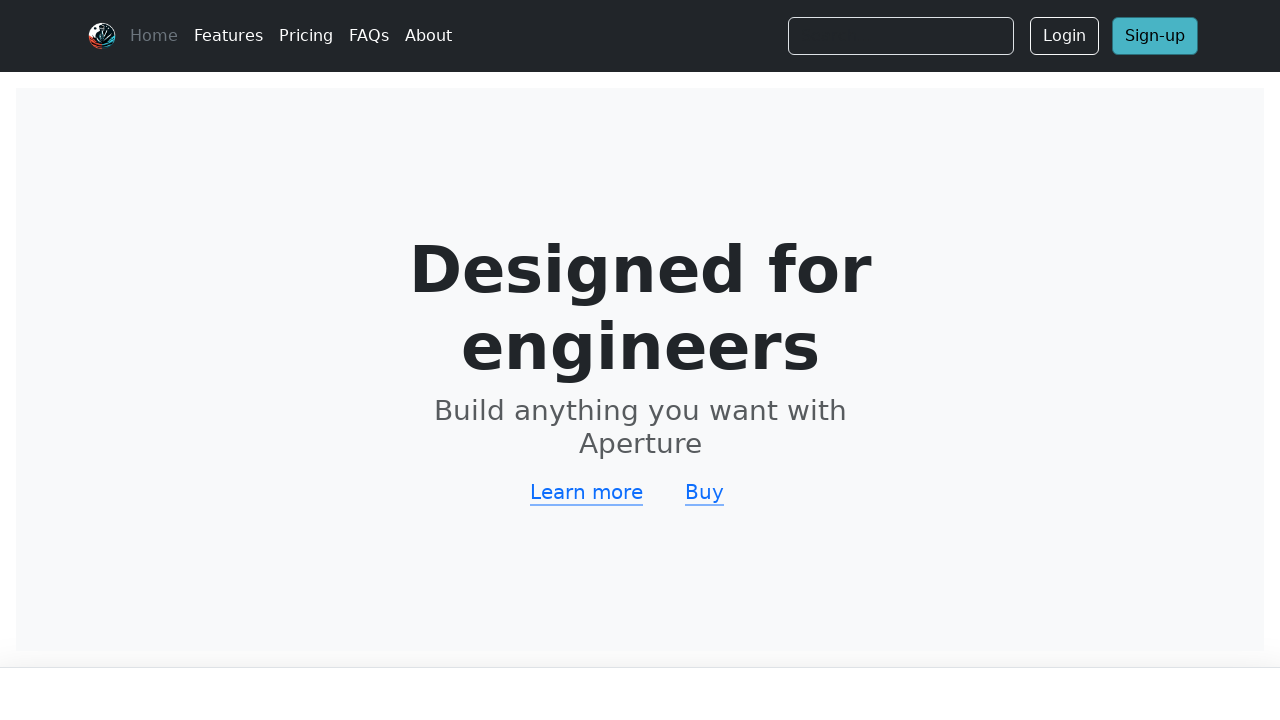

Waited for page to load (networkidle state)
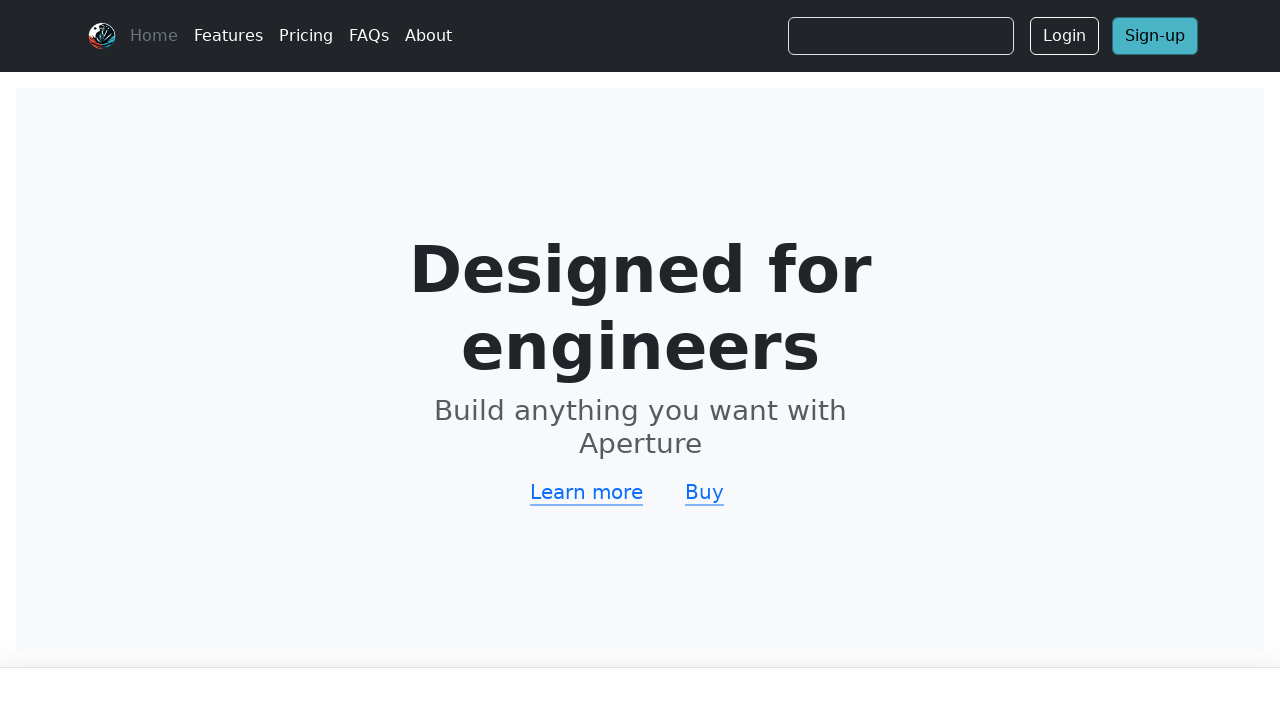

Located search bar with placeholder 'Search...'
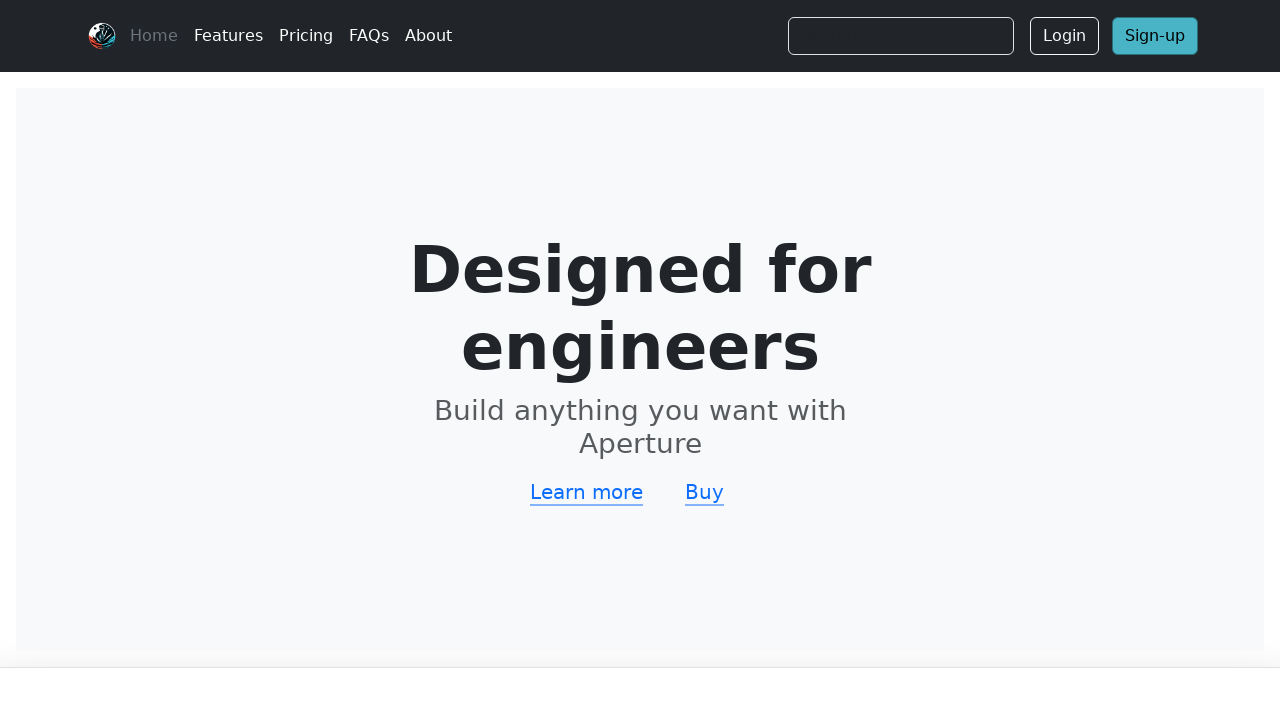

Filled search bar with 'Hola' on input[placeholder='Search...'] >> nth=0
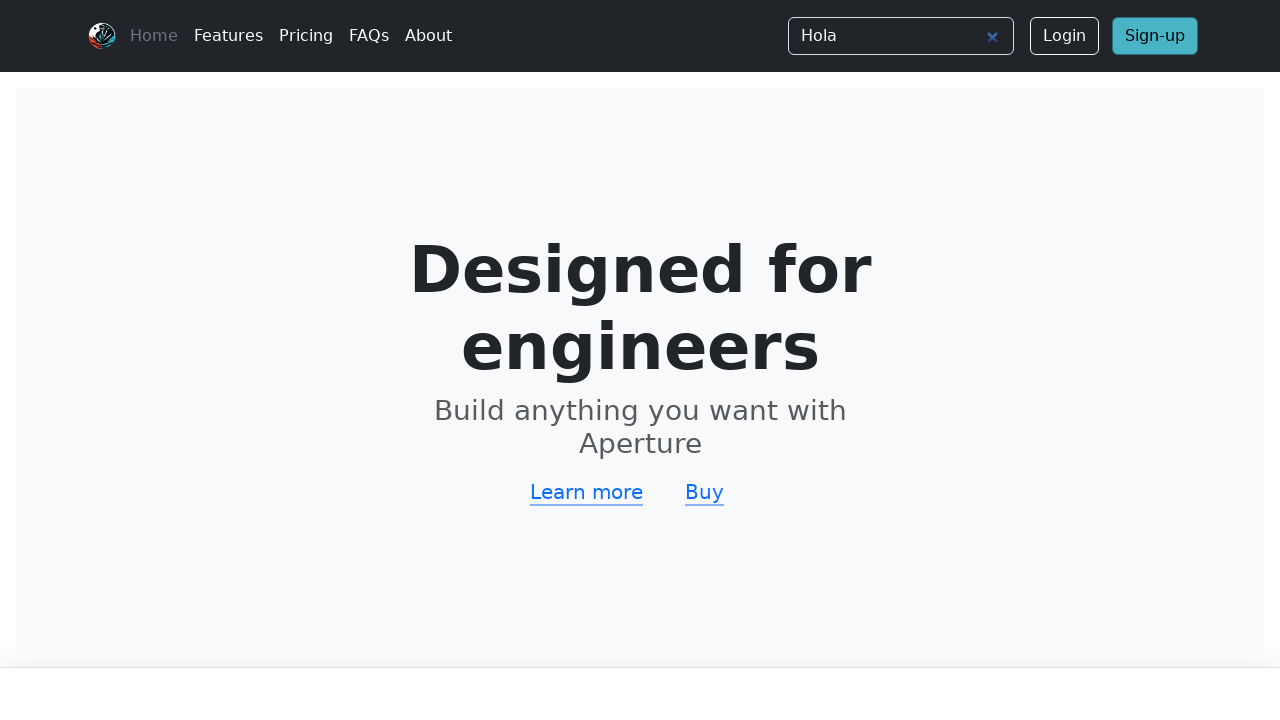

Located all button elements on the page
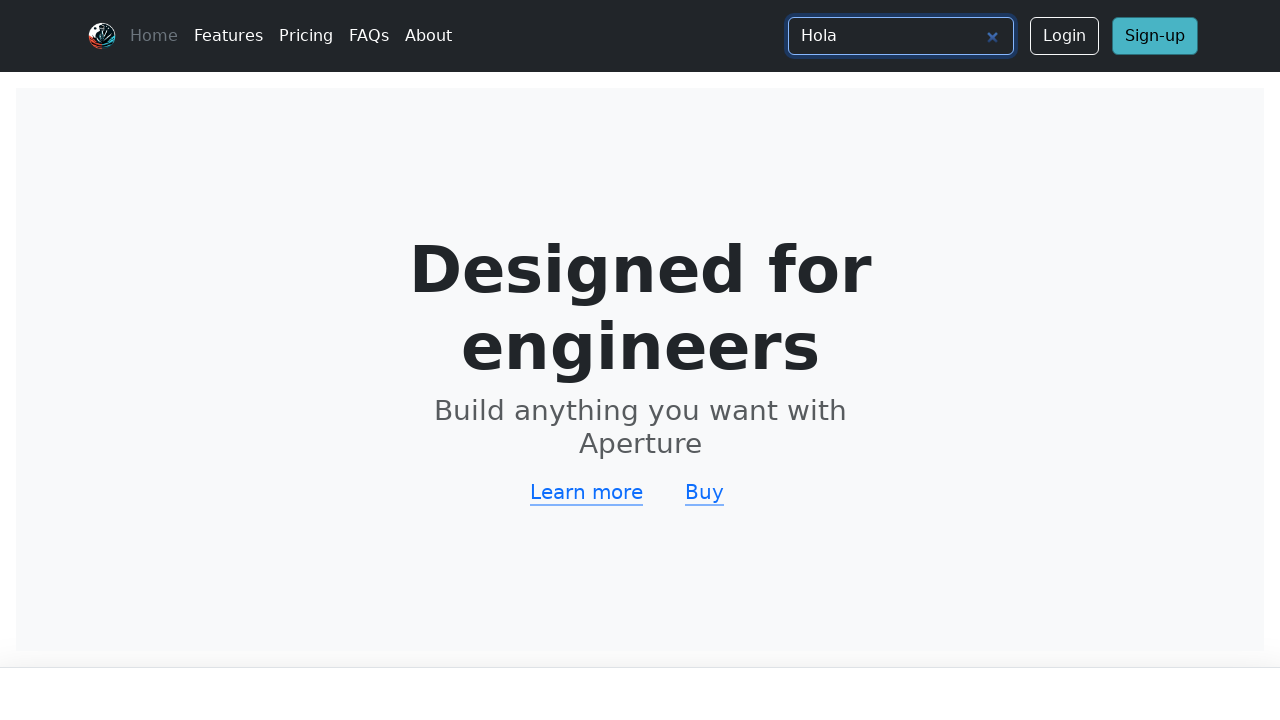

Waited for first button to be visible
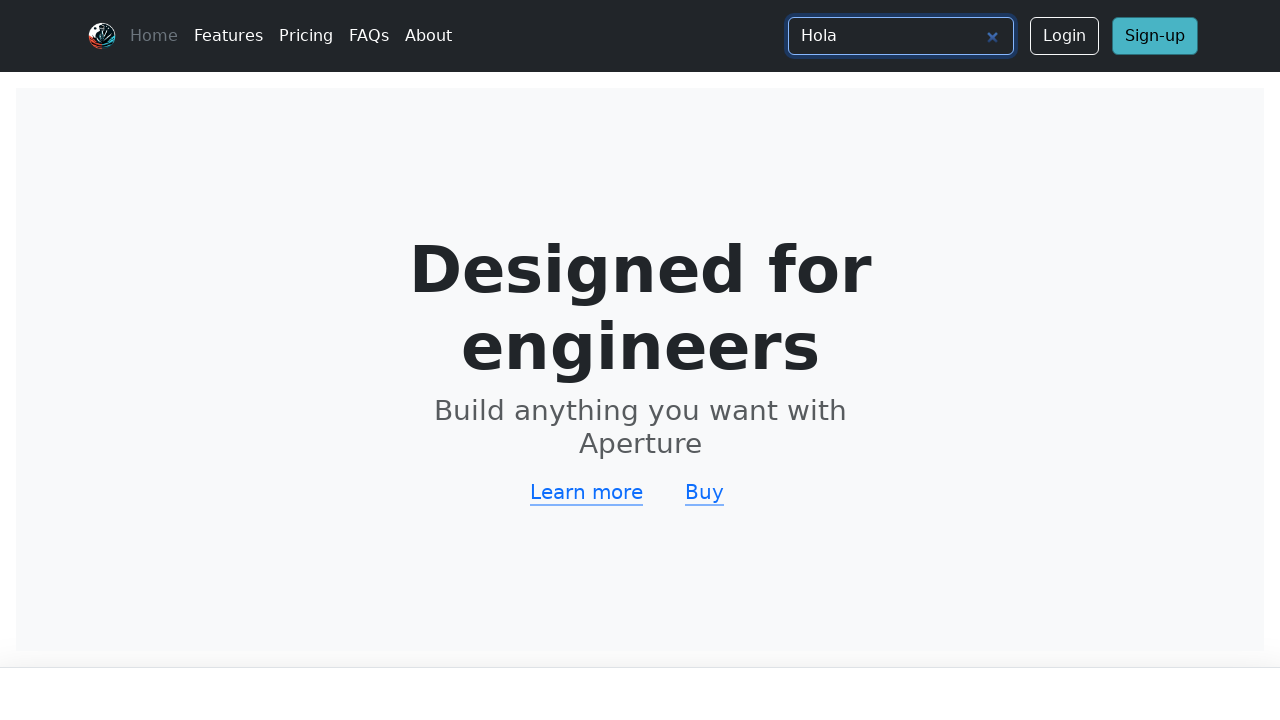

Located Login button
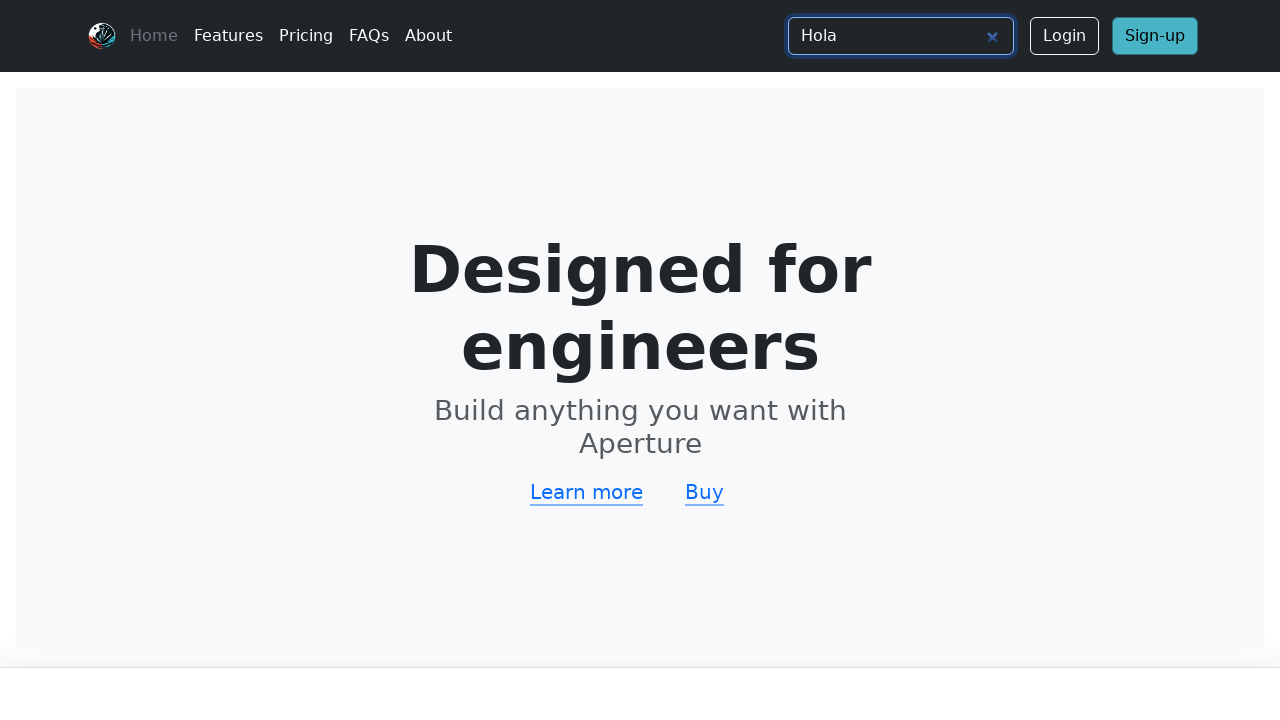

Clicked Login button at (1064, 36) on button:has-text('Login') >> nth=0
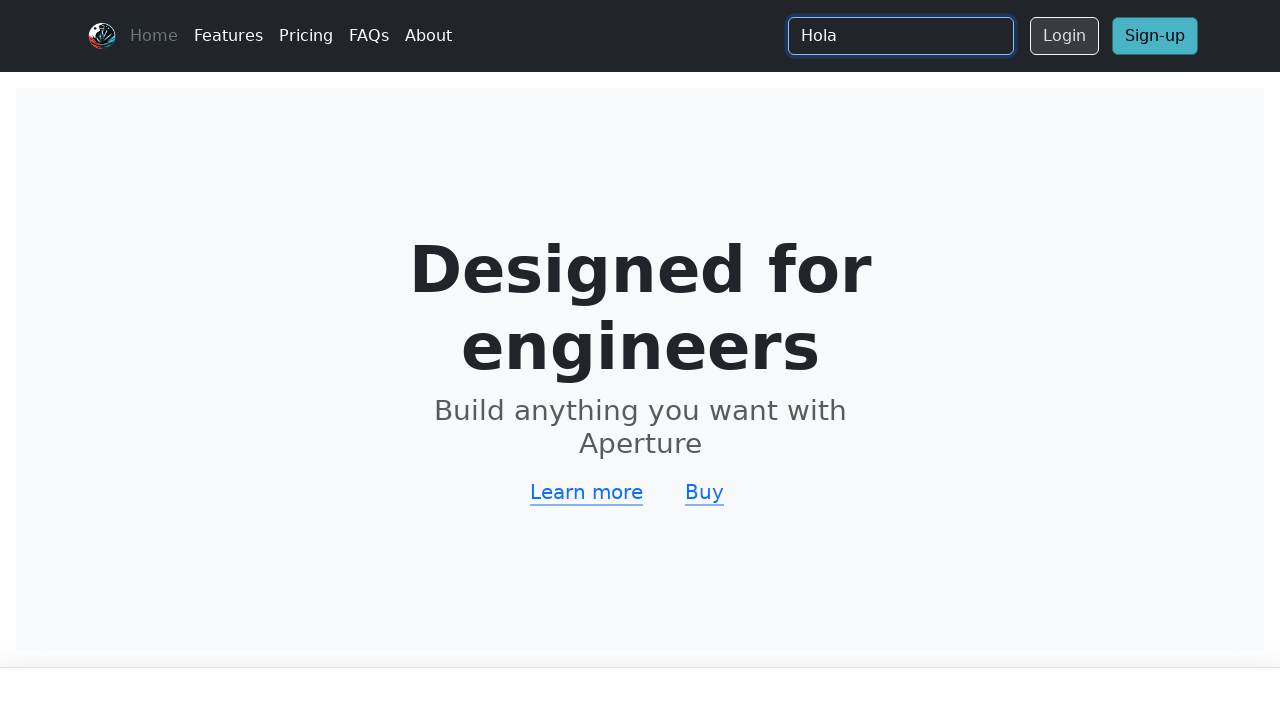

Located Home hyperlink
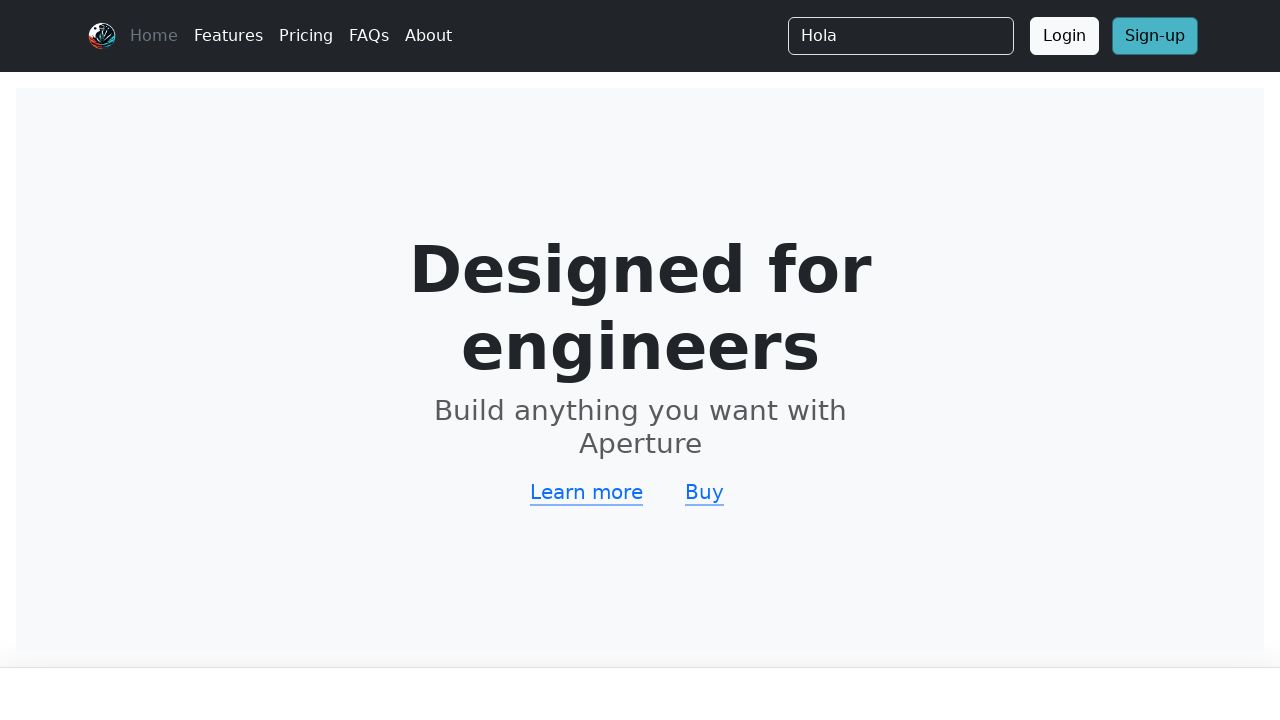

Clicked Home hyperlink at (154, 36) on a:has-text('Home') >> nth=0
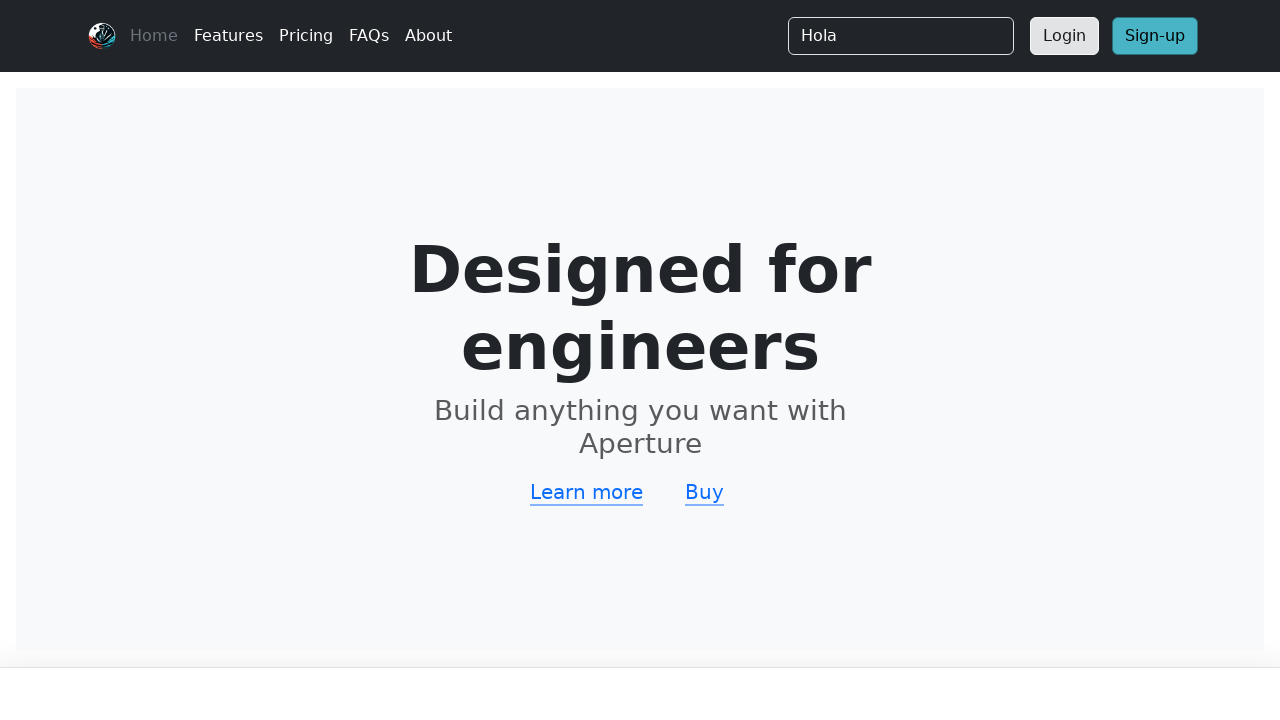

Located all select elements on the page
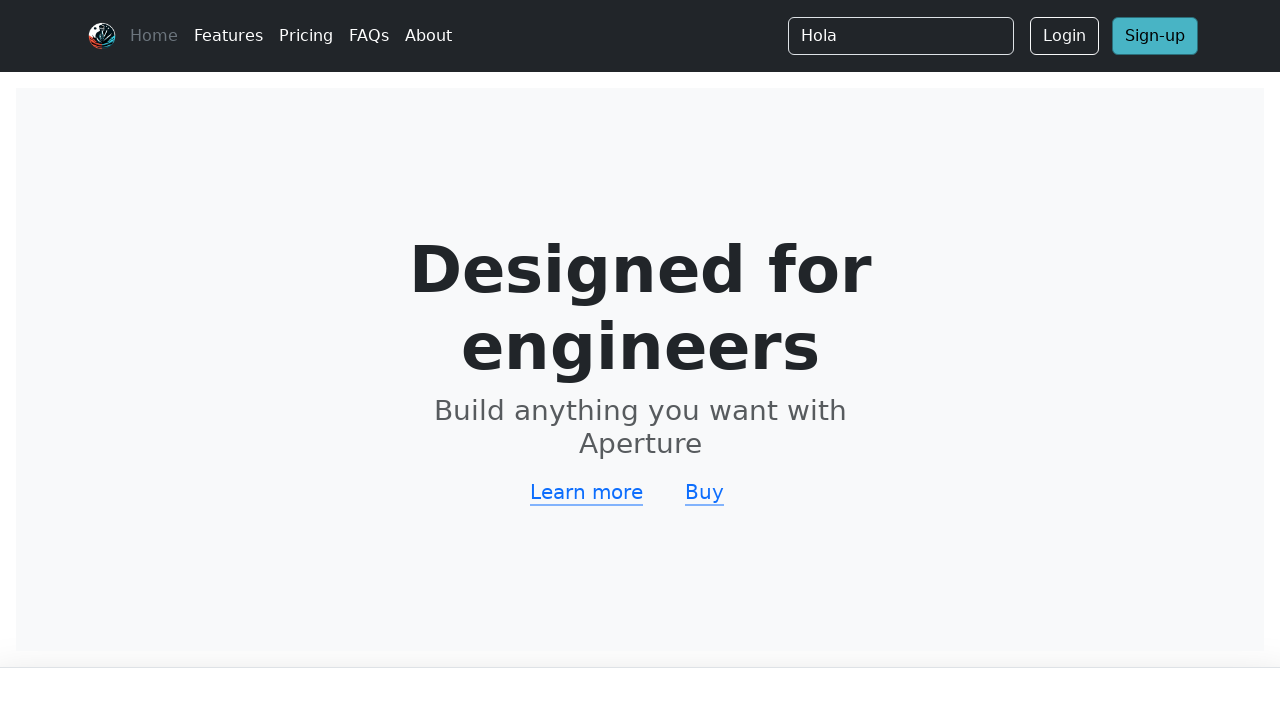

Waited 1000ms for page elements to fully load
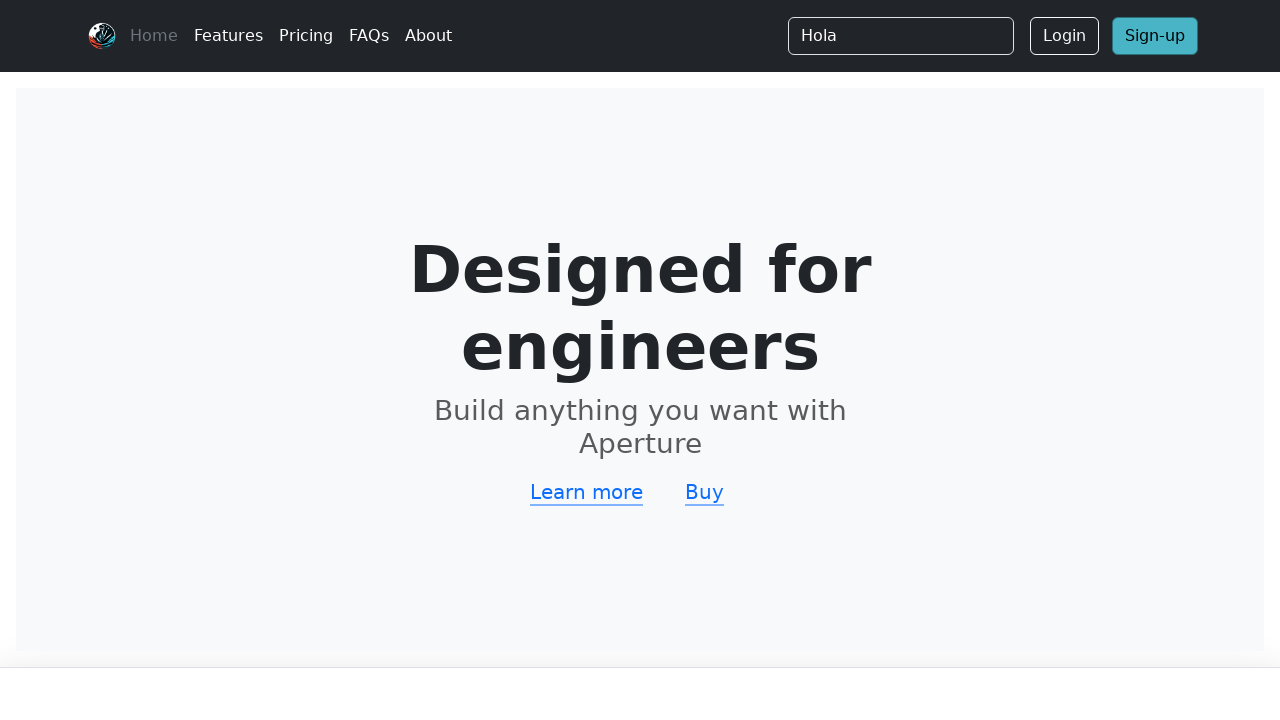

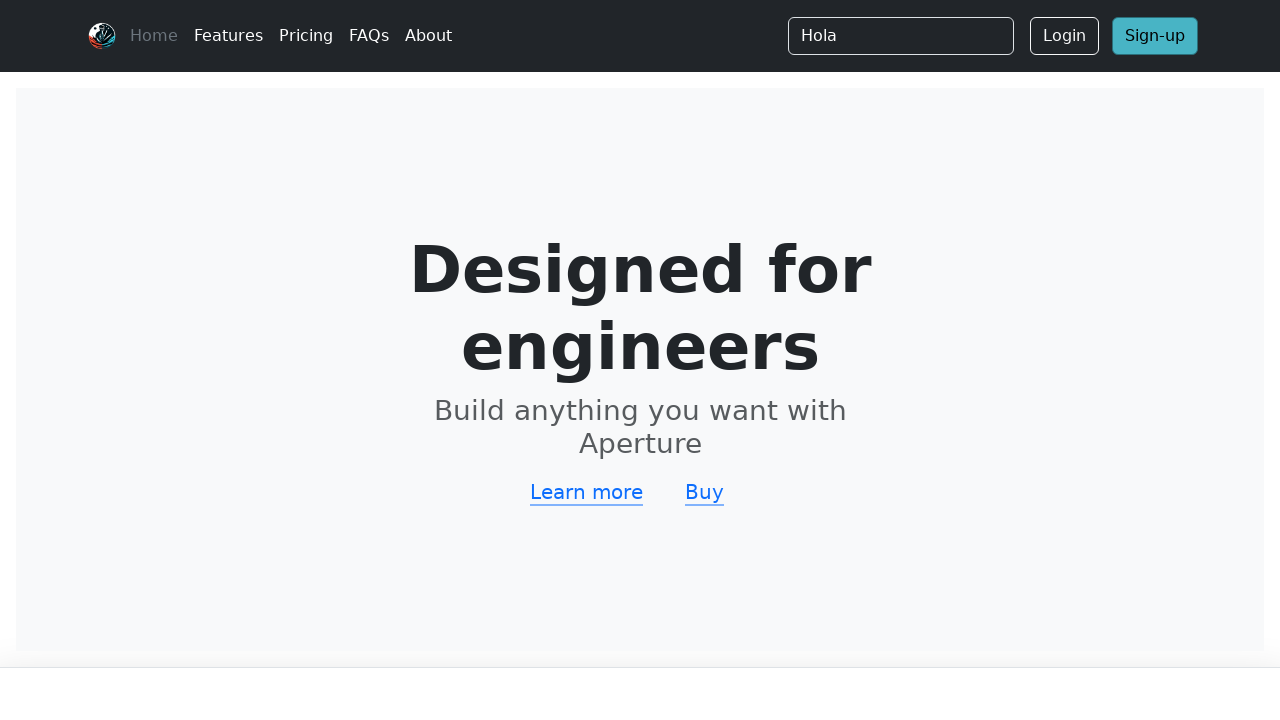